Tests auto-suggestive dropdown functionality by typing "ind" and selecting "India" from the suggestions

Starting URL: https://rahulshettyacademy.com/dropdownsPractise/

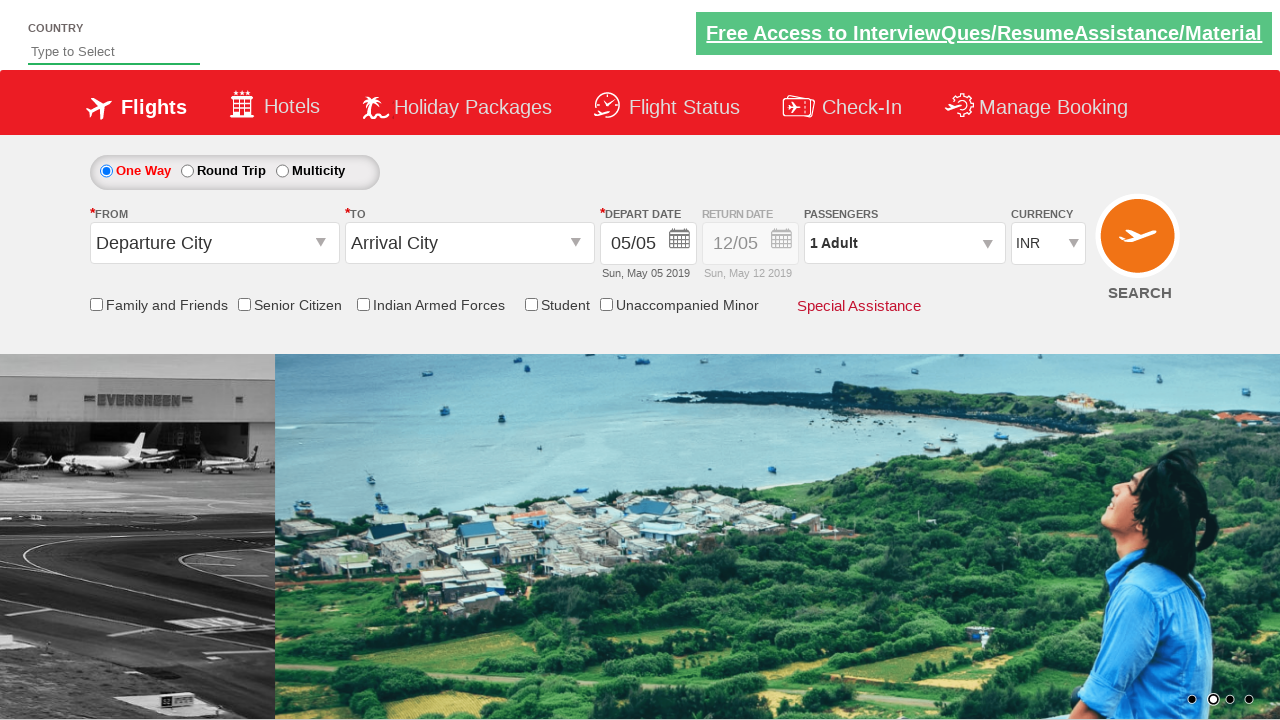

Typed 'ind' into the autosuggest field on #autosuggest
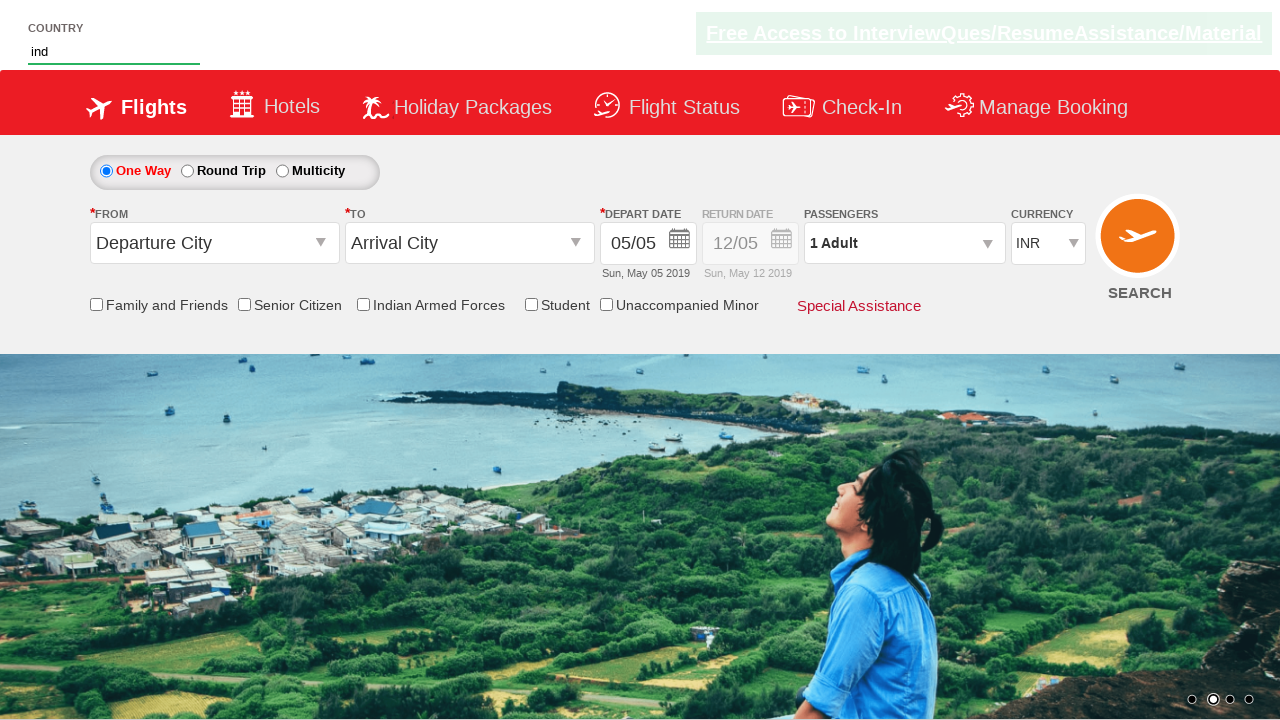

Waited for suggestions dropdown to appear
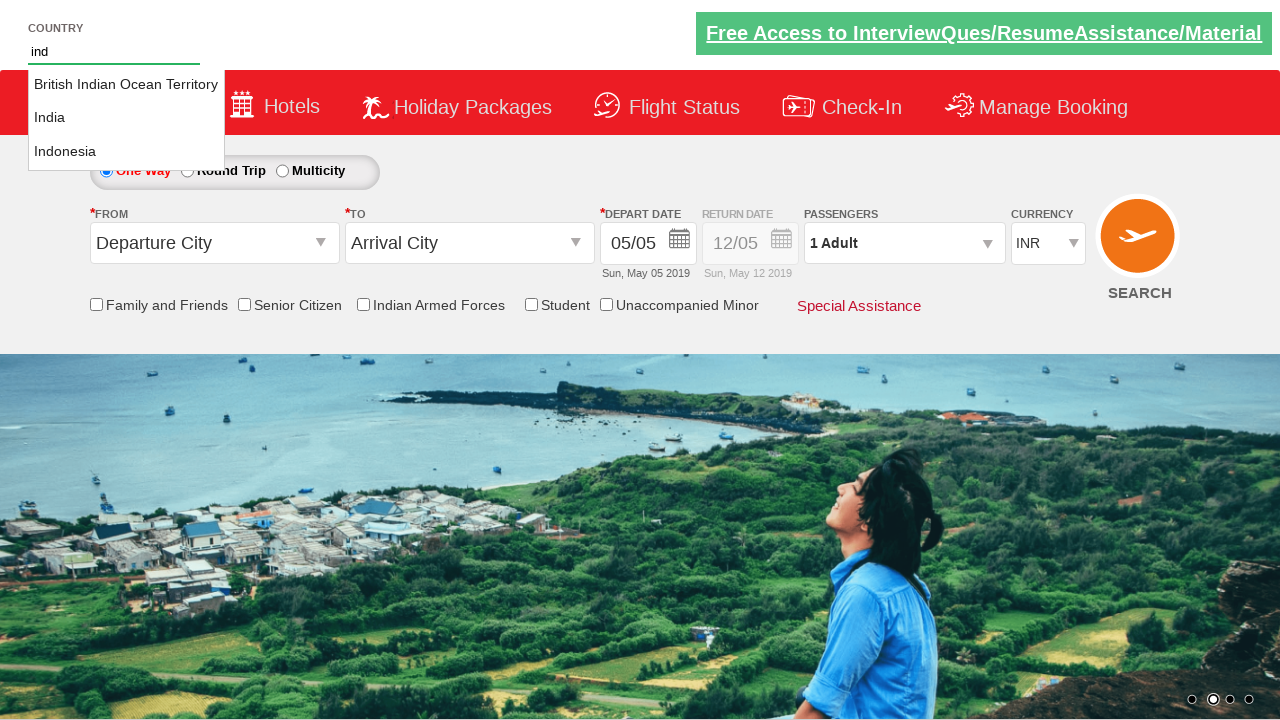

Located all suggestion items in the dropdown
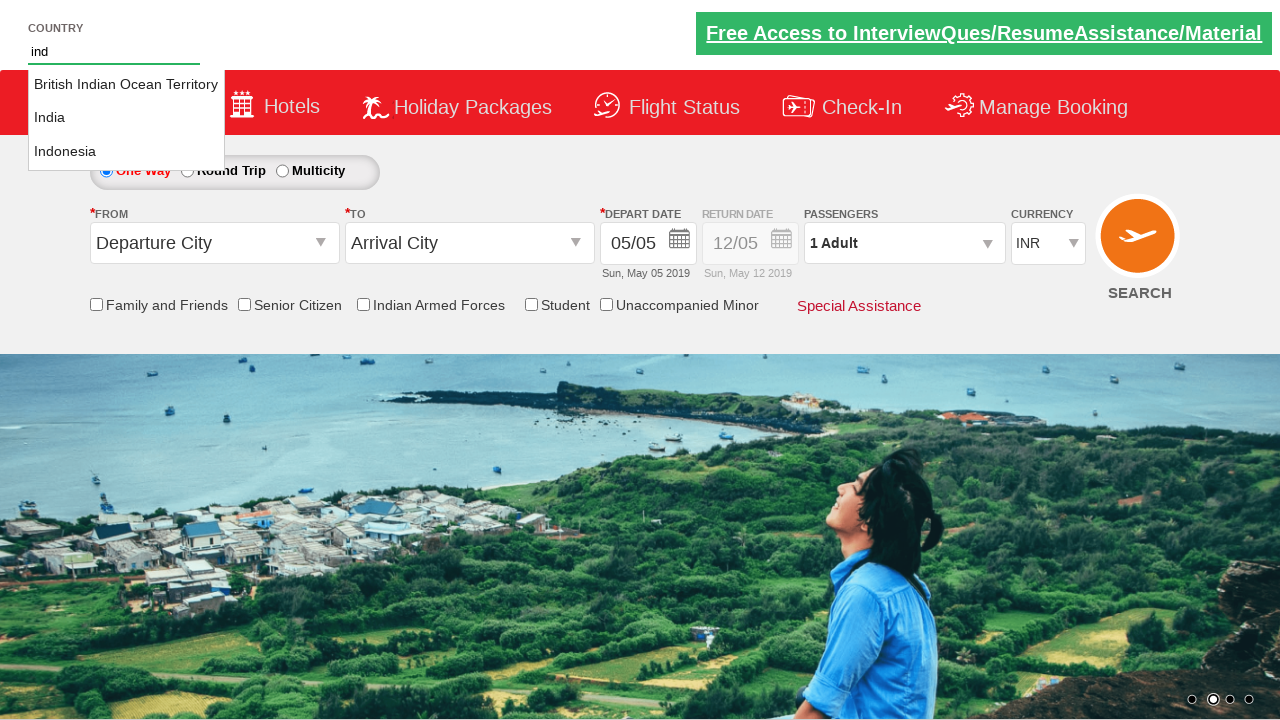

Found 3 suggestion items in dropdown
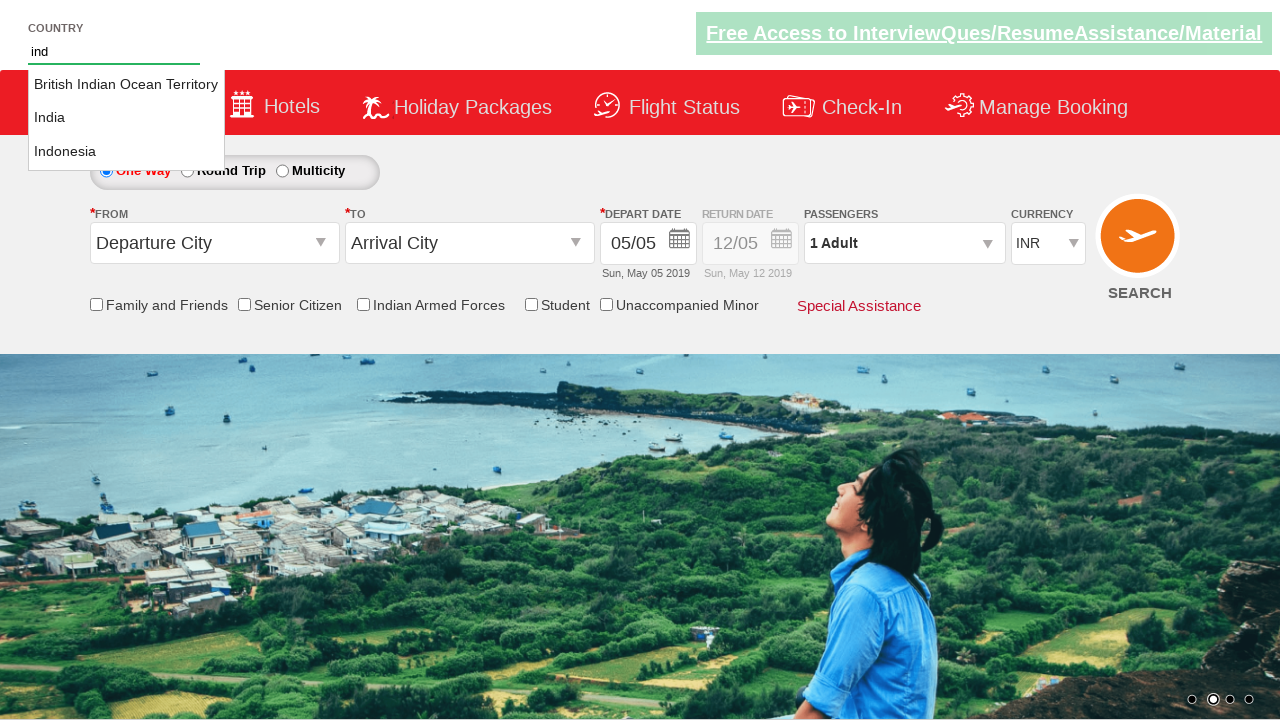

Selected 'India' from the dropdown suggestions at (126, 118) on li.ui-menu-item a >> nth=1
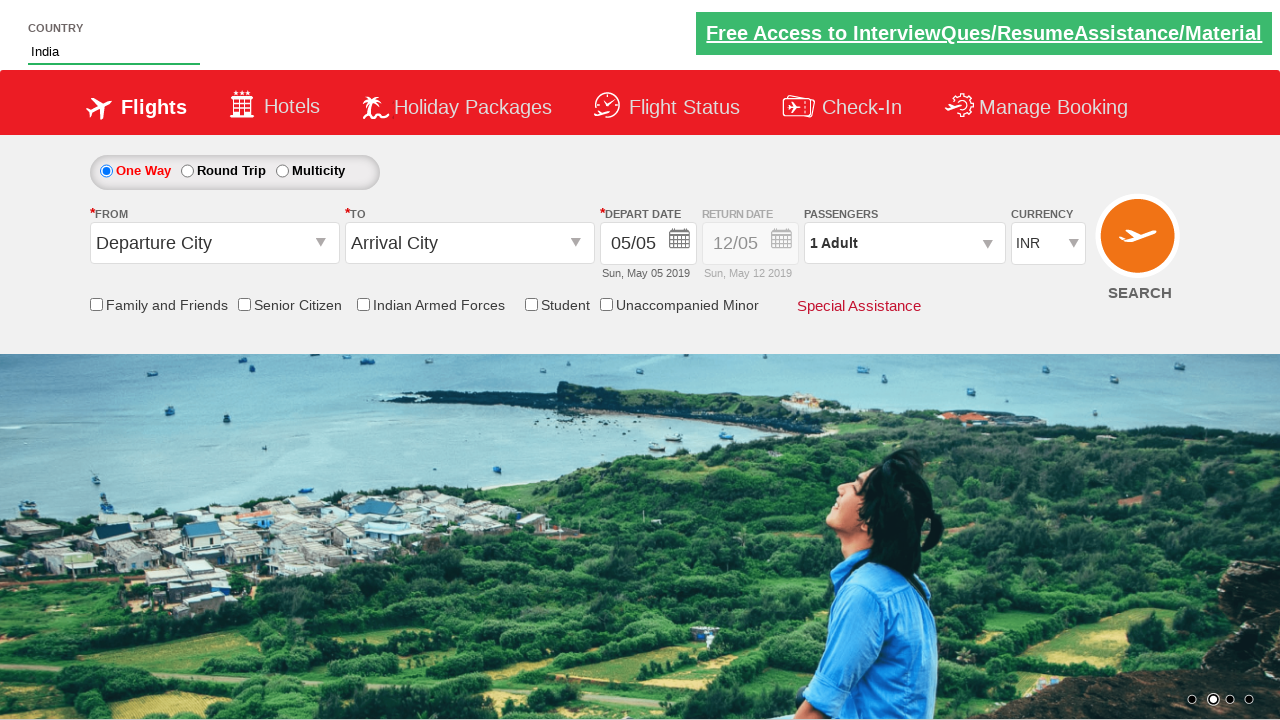

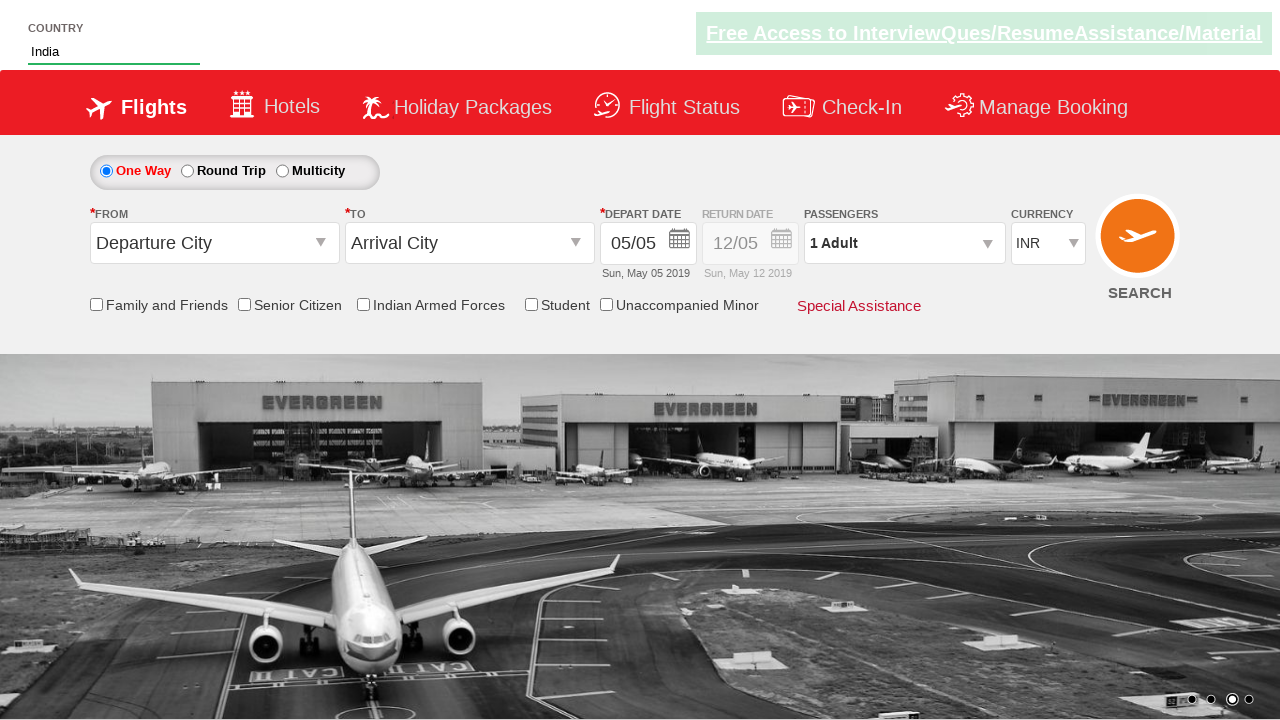